Tests clicking a radio button and checkbox on a registration form page

Starting URL: https://demo.automationtesting.in/Register.html

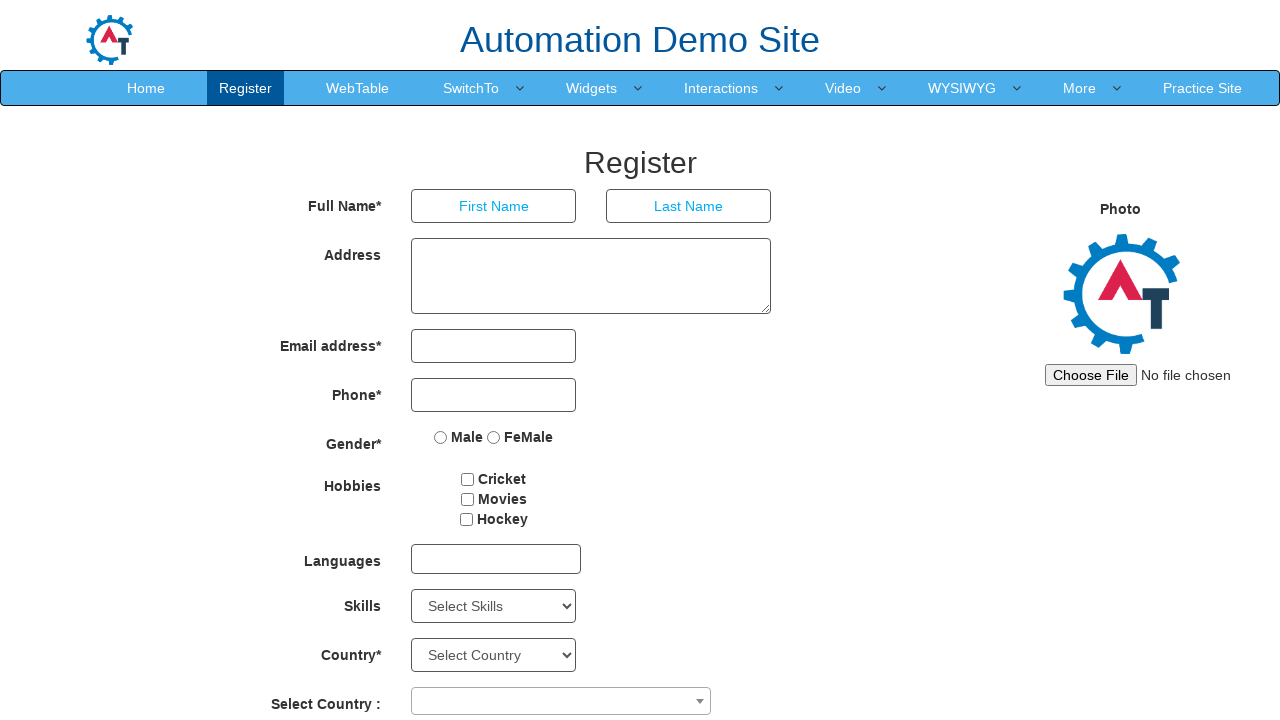

Clicked the first radio button option at (441, 437) on input[name='radiooptions'] >> nth=0
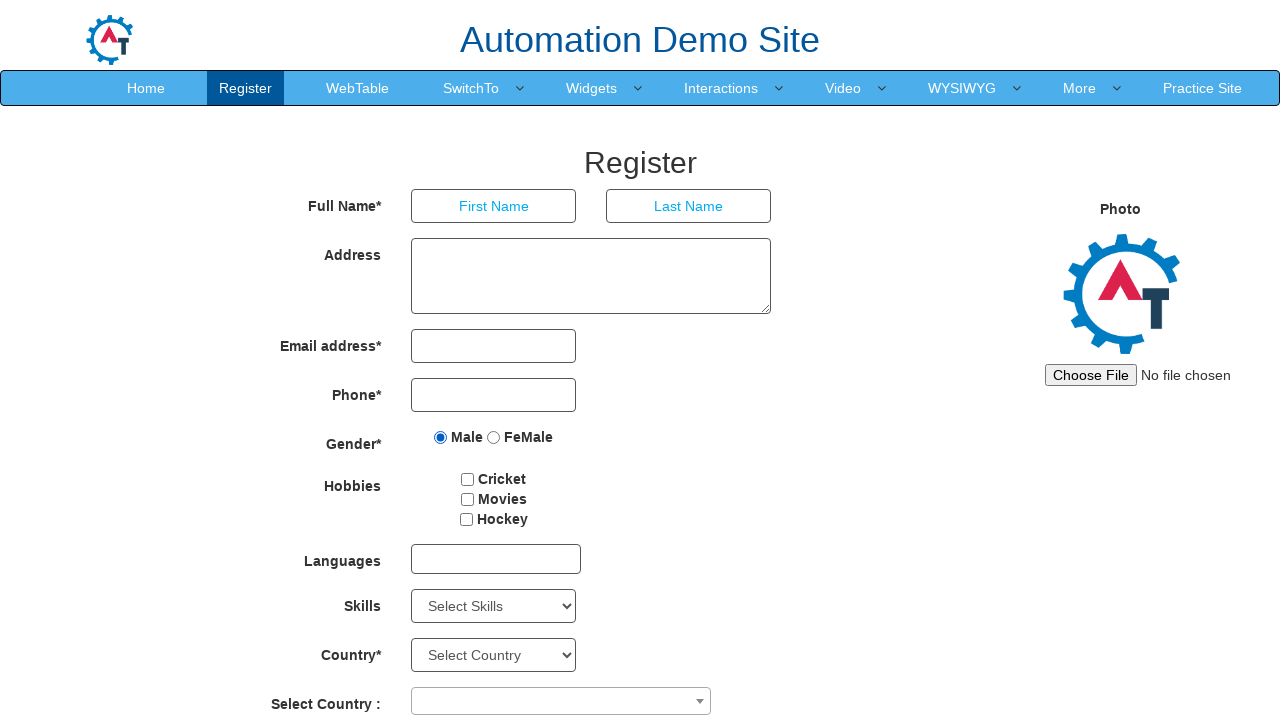

Clicked the first checkbox at (468, 479) on #checkbox1
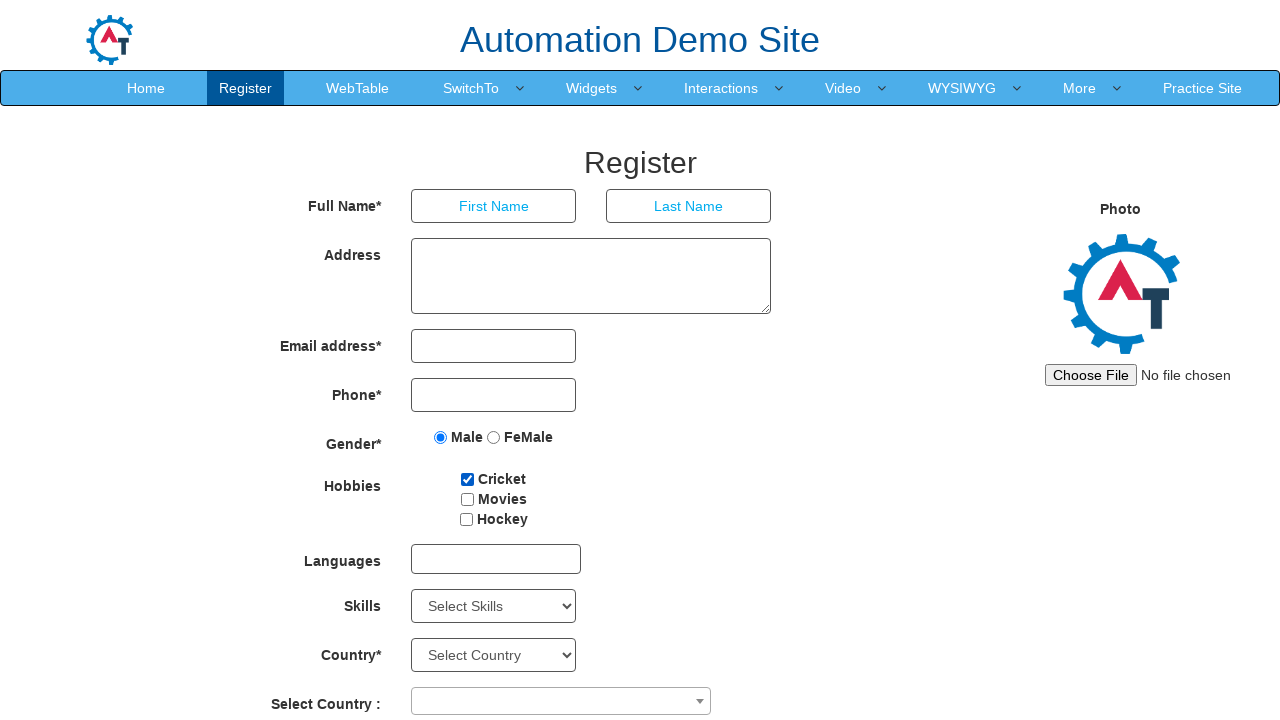

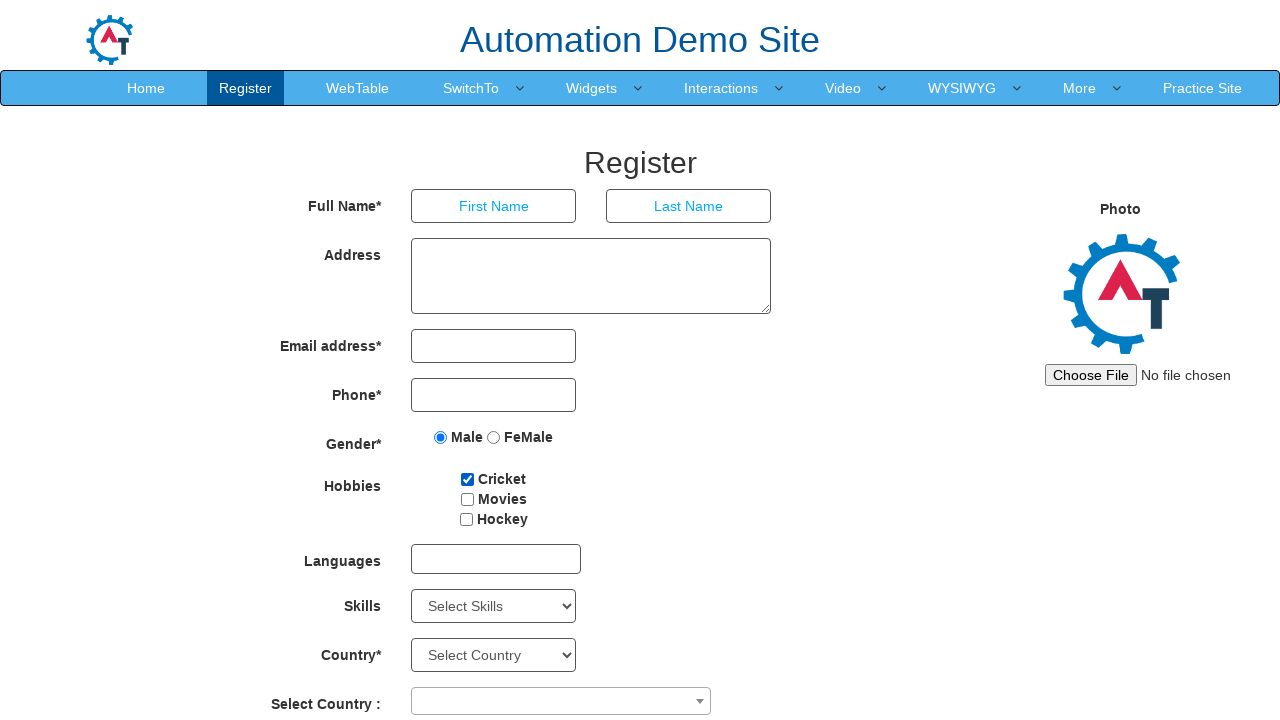